Tests popup validations including hiding/showing elements, handling confirm dialogs, mouse hover interactions, and iframe navigation on a practice automation page

Starting URL: https://rahulshettyacademy.com/AutomationPractice/

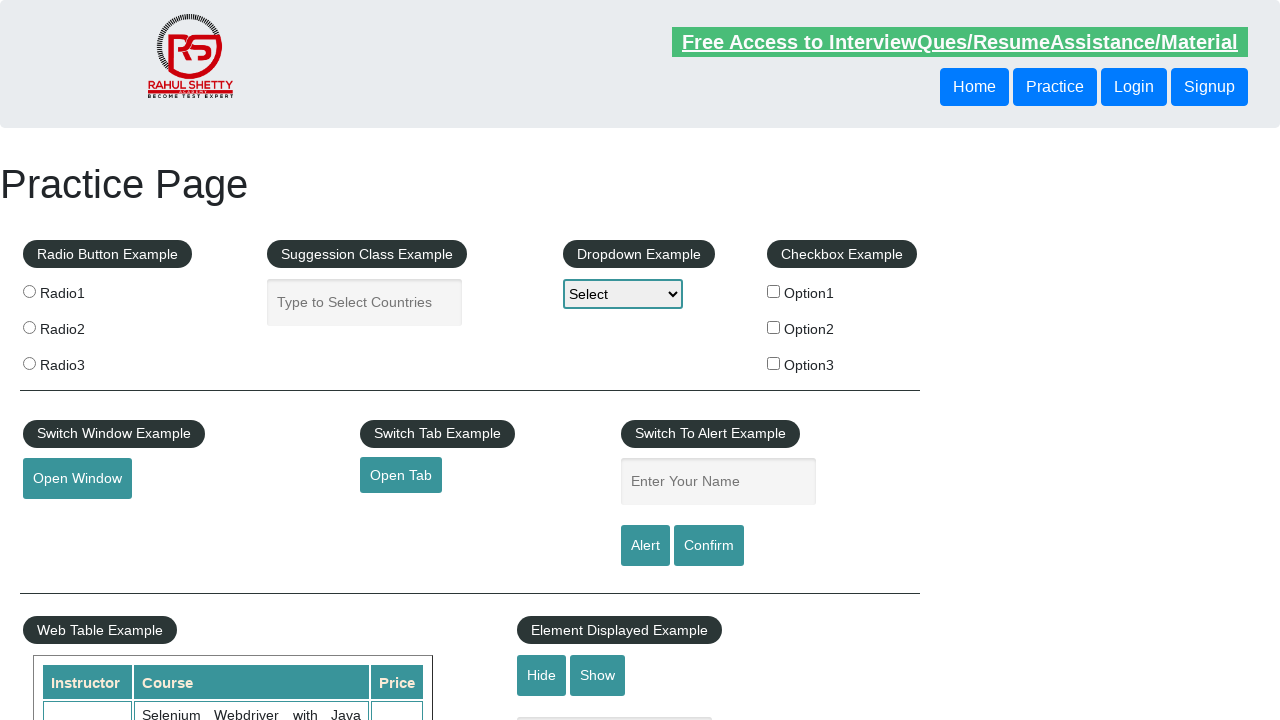

Text element '#displayed-text' is visible
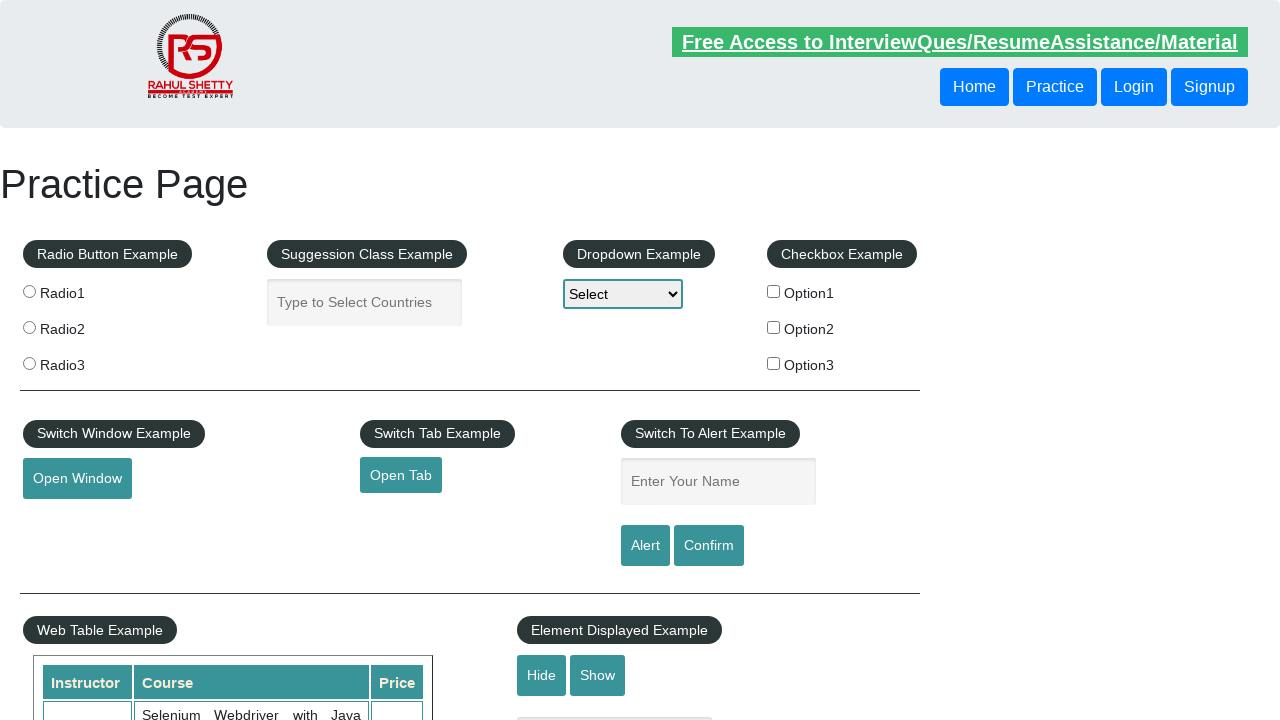

Clicked hide button to hide text element at (542, 675) on #hide-textbox
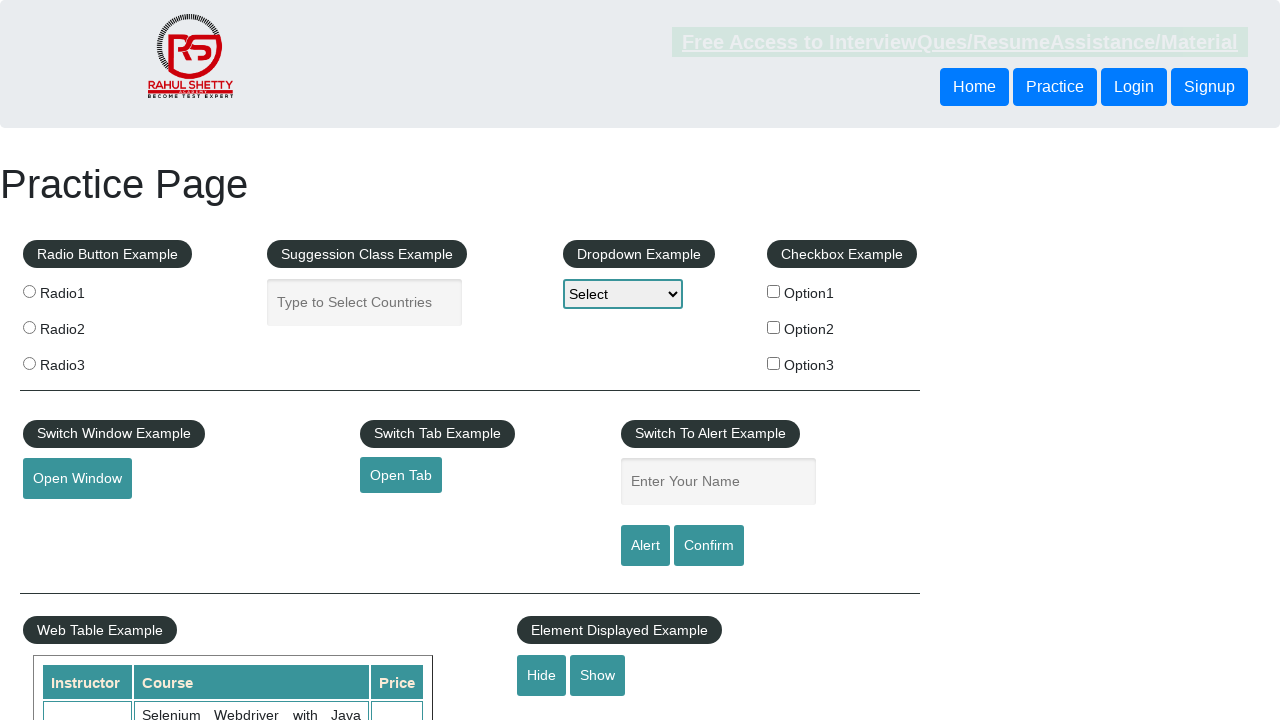

Text element is now hidden
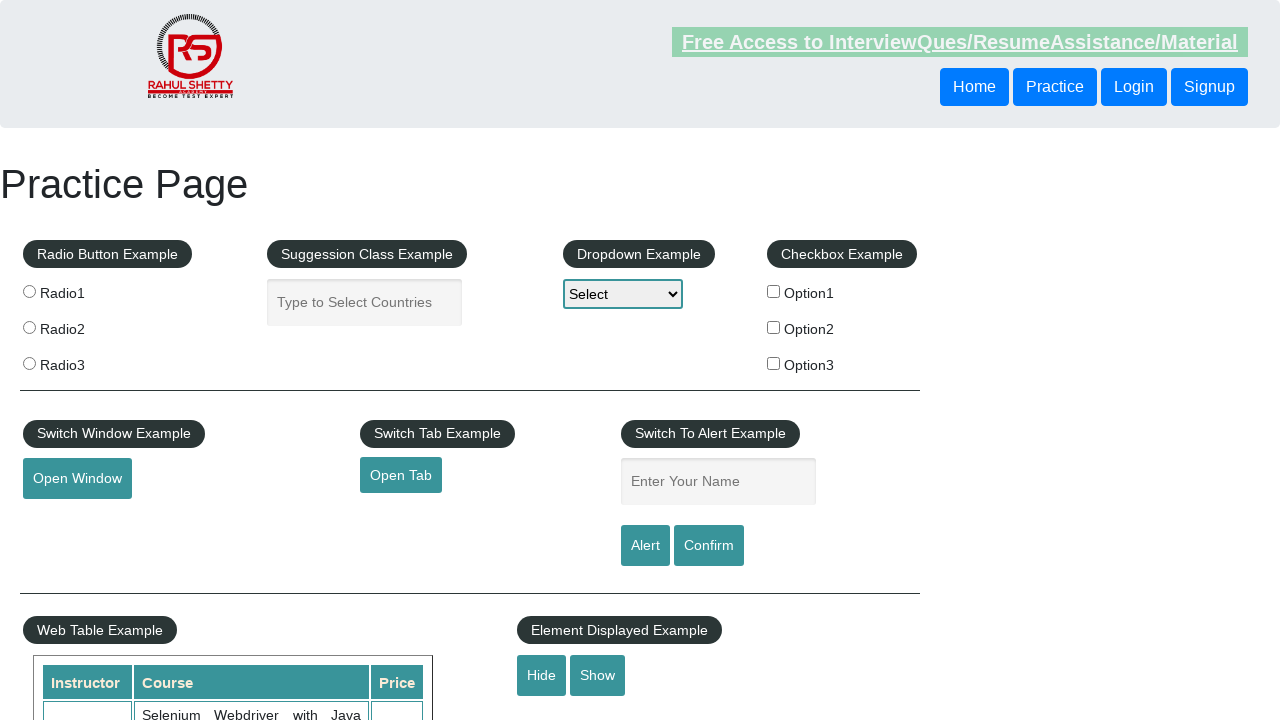

Set up dialog handler to accept confirm dialogs
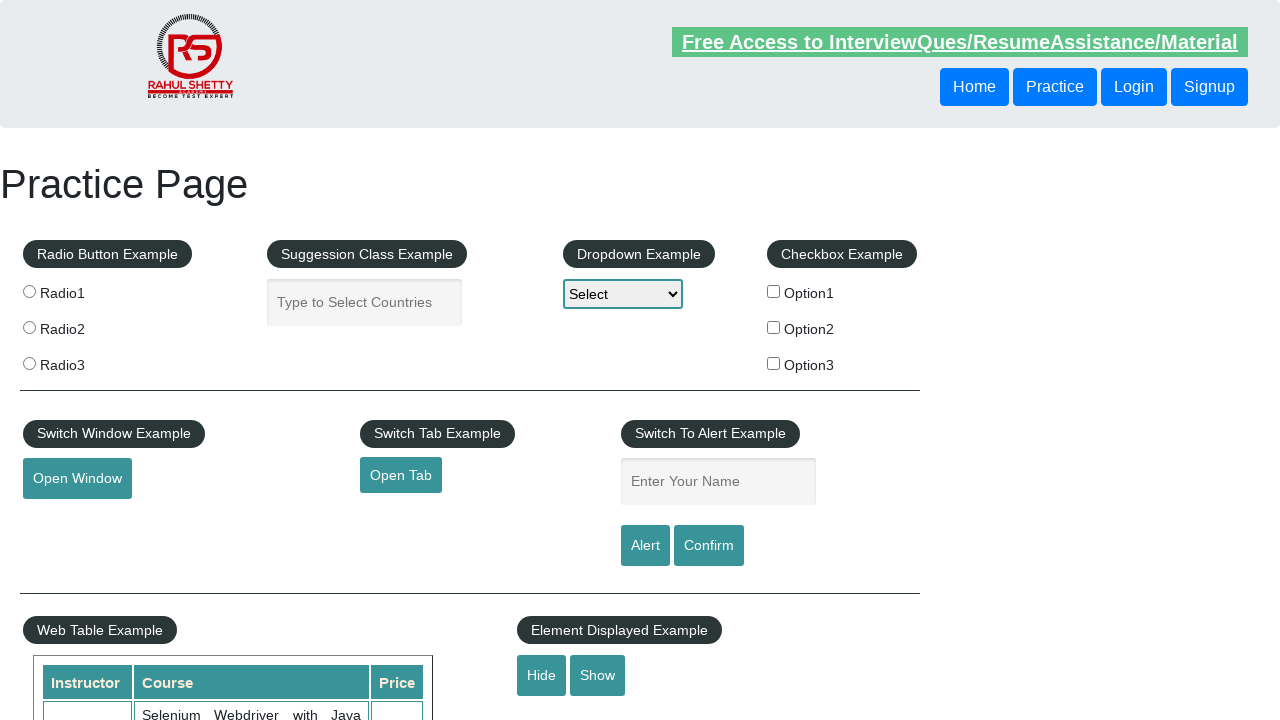

Clicked confirm button to trigger dialog at (709, 546) on #confirmbtn
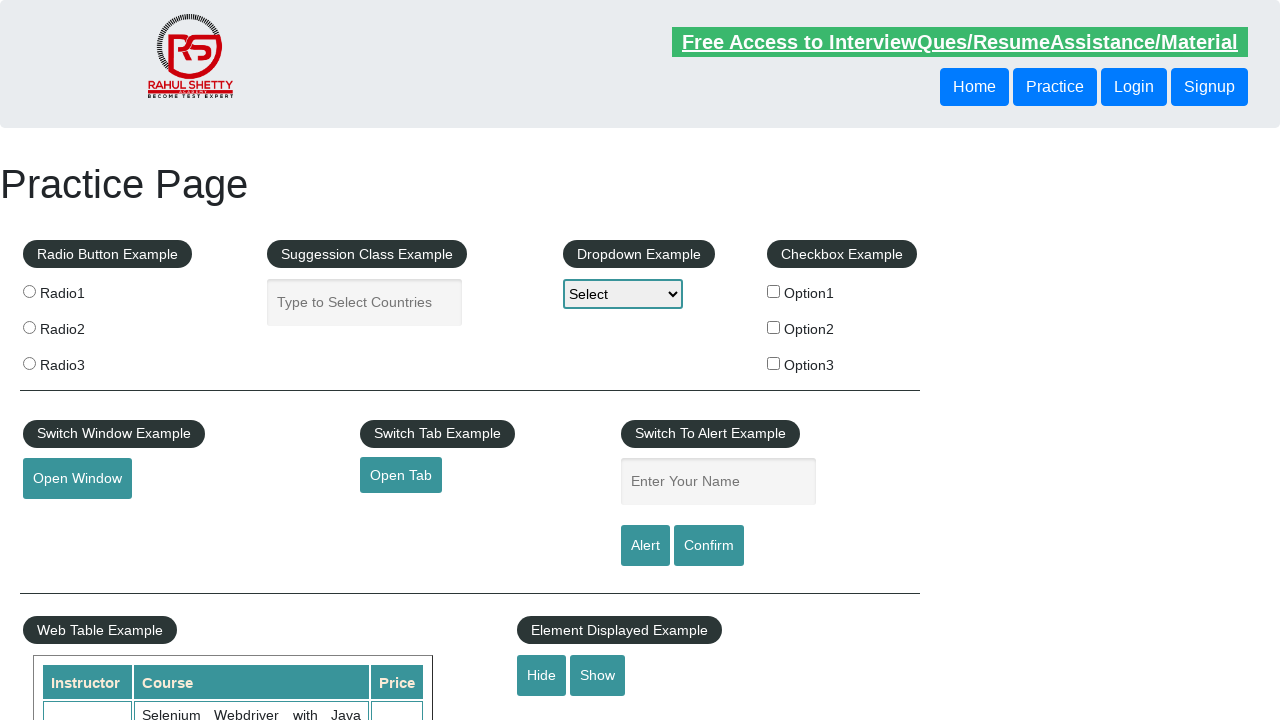

Performed mouse hover over element at (83, 361) on #mousehover
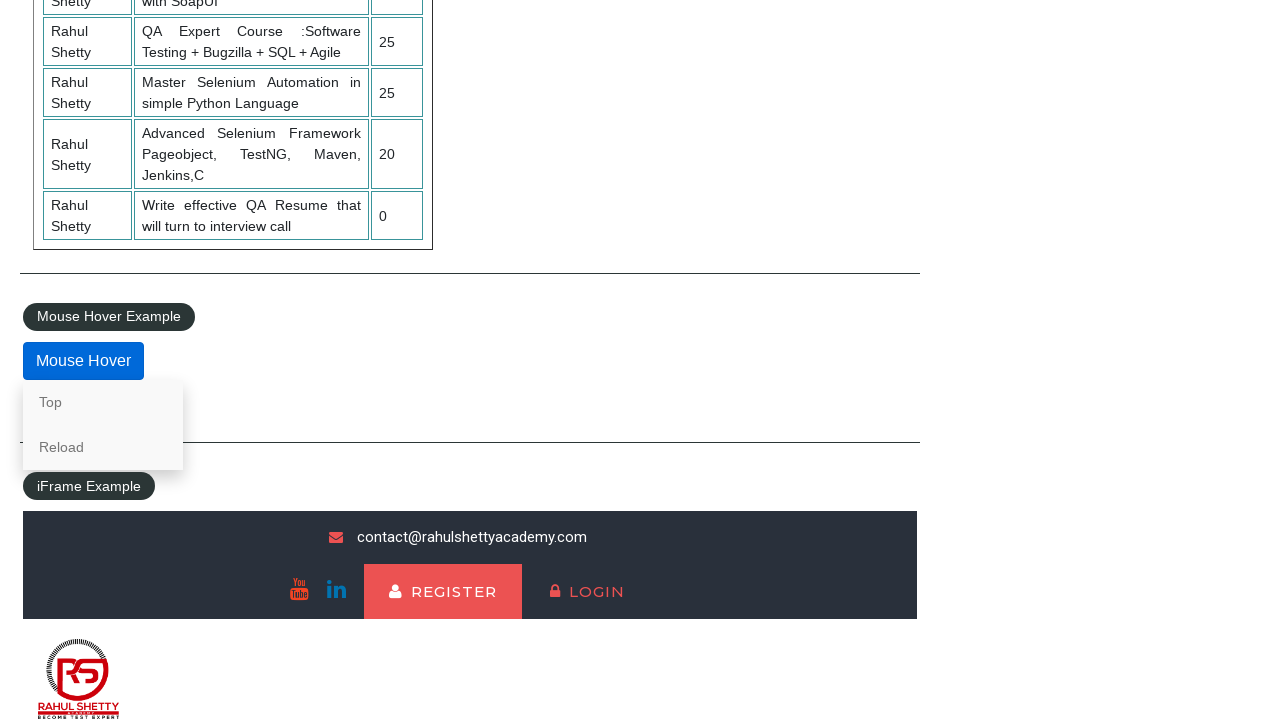

Located iframe with id 'courses-iframe'
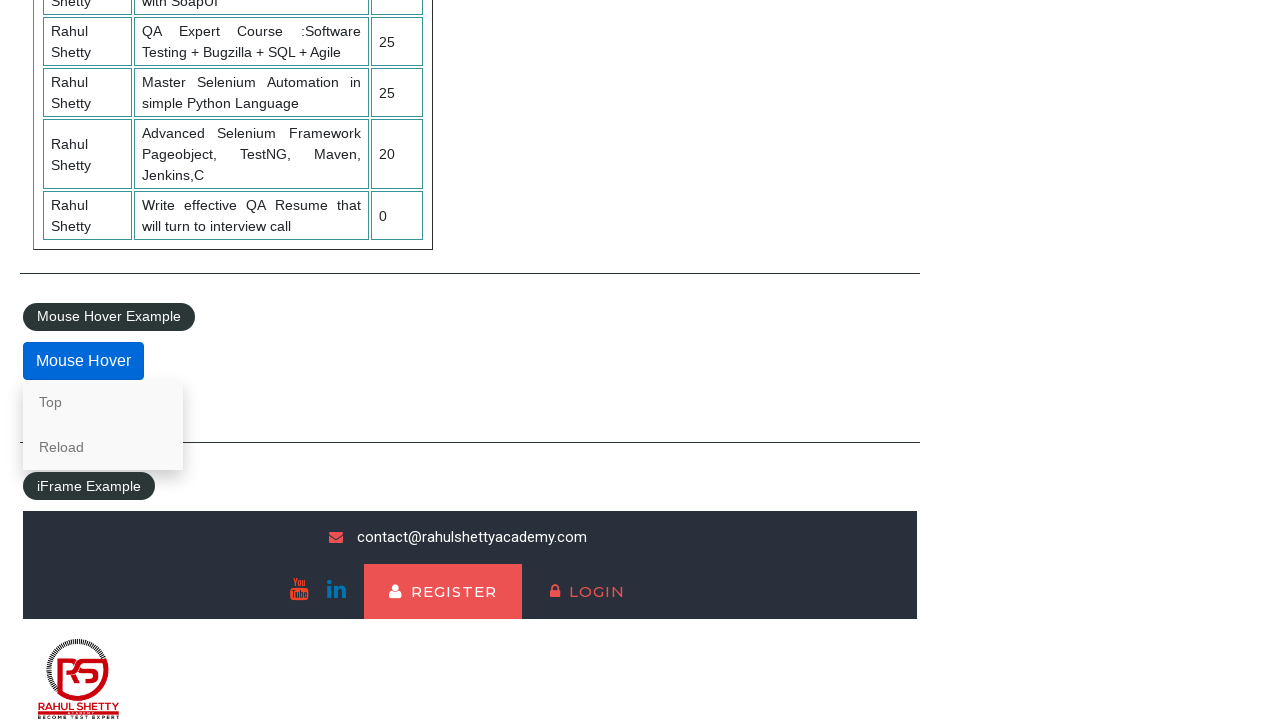

Clicked lifetime access link in iframe at (307, 675) on #courses-iframe >> internal:control=enter-frame >> li a[href*='lifetime-access']
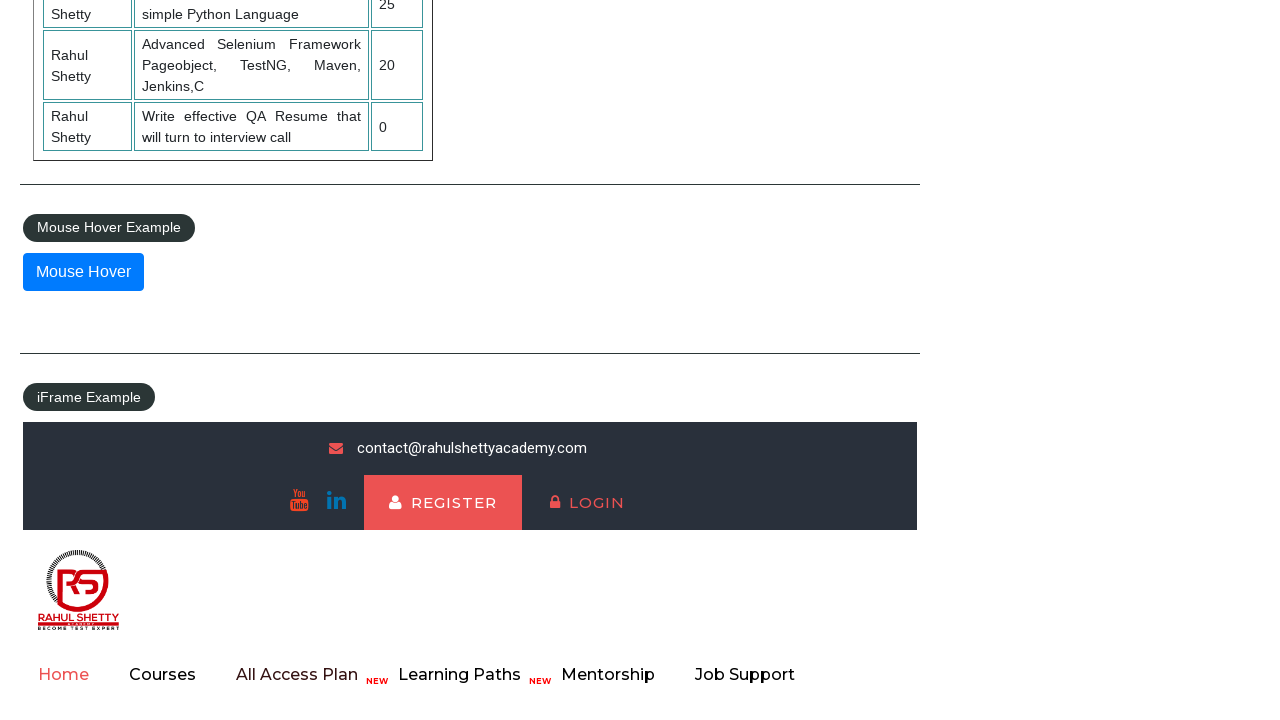

Retrieved text content from iframe element: 'Join 13,522 Happy Subscibers!'
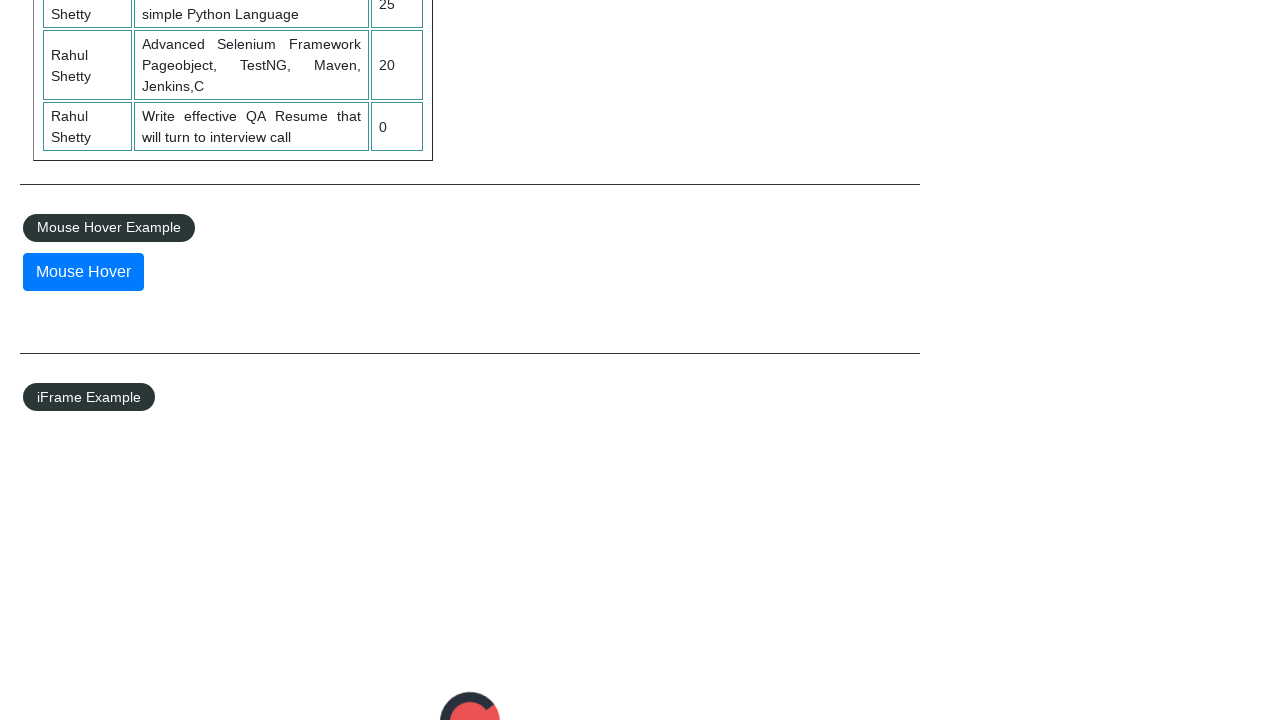

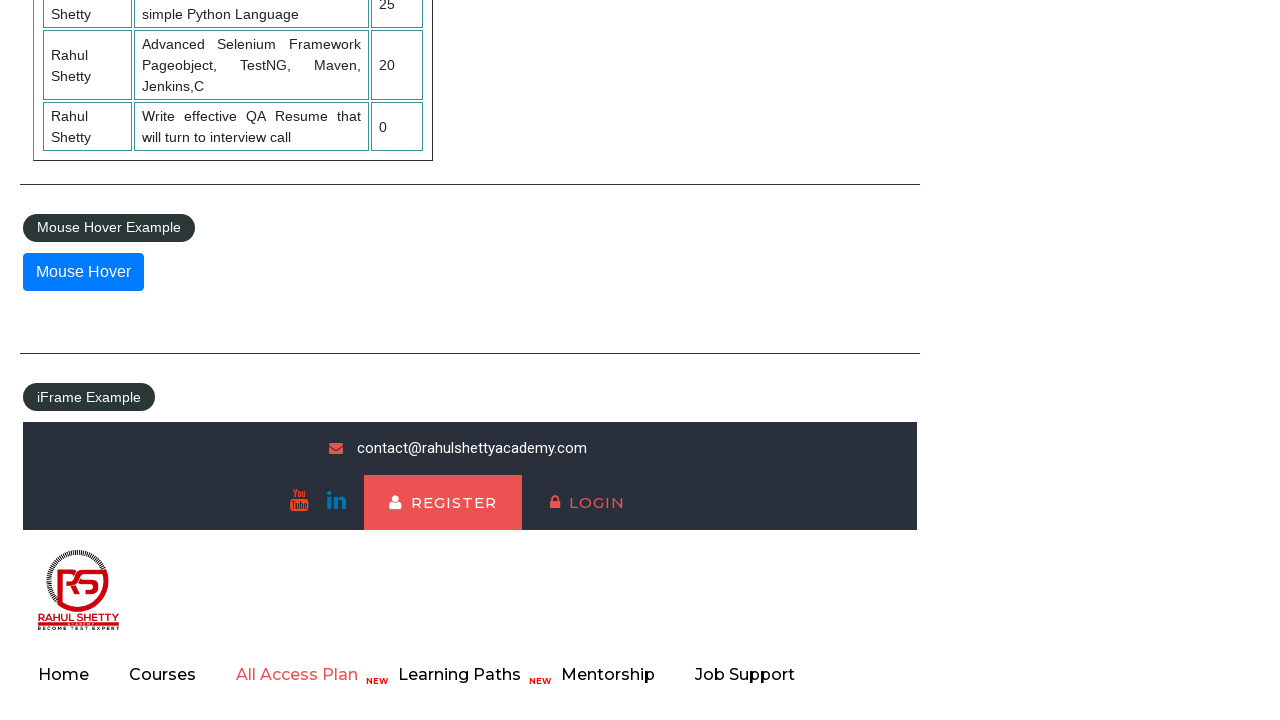